Waits for a price to reach $100, books an item, solves a mathematical challenge, and submits the answer

Starting URL: http://suninjuly.github.io/explicit_wait2.html

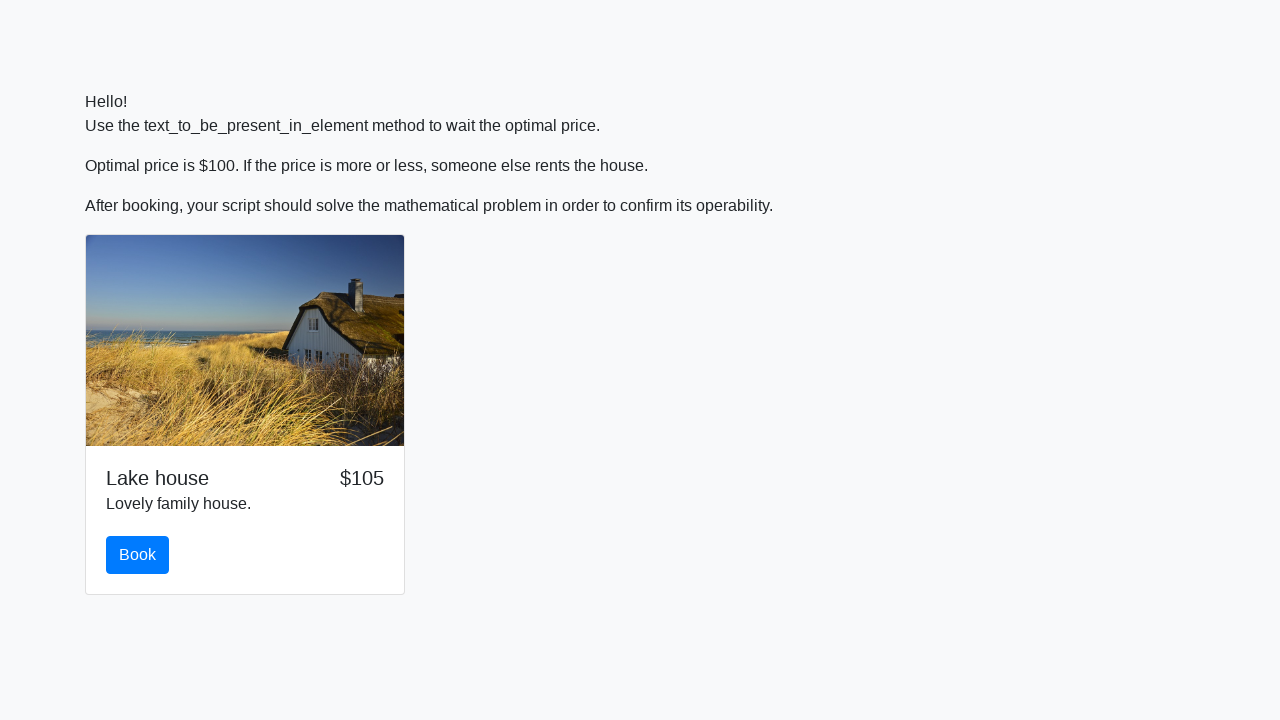

Waited for price to reach $100
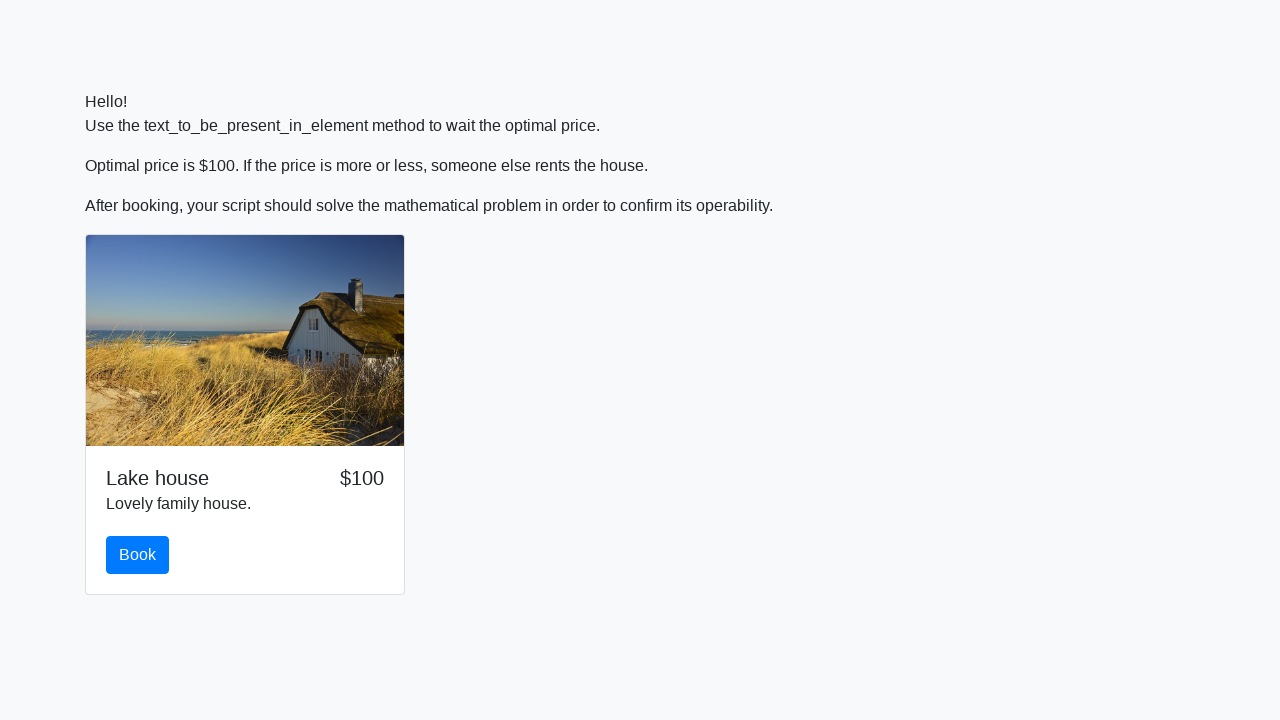

Clicked the book button at (138, 555) on #book
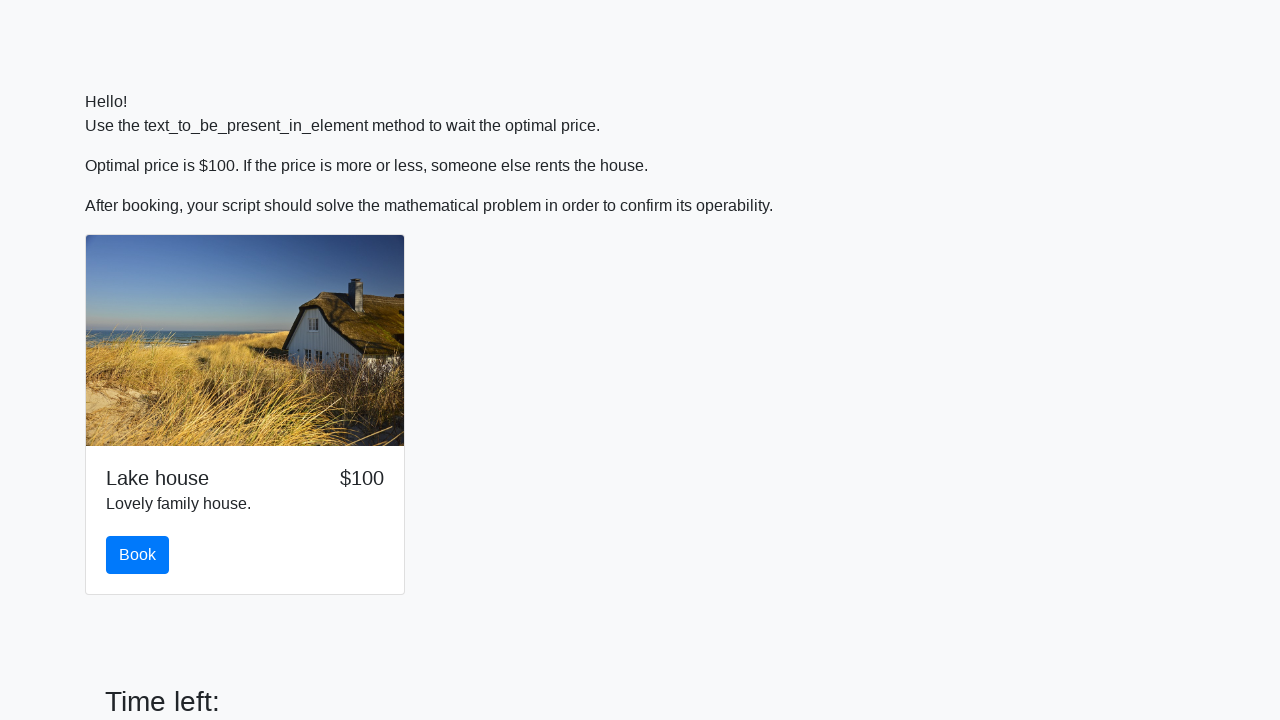

Retrieved input value: 17
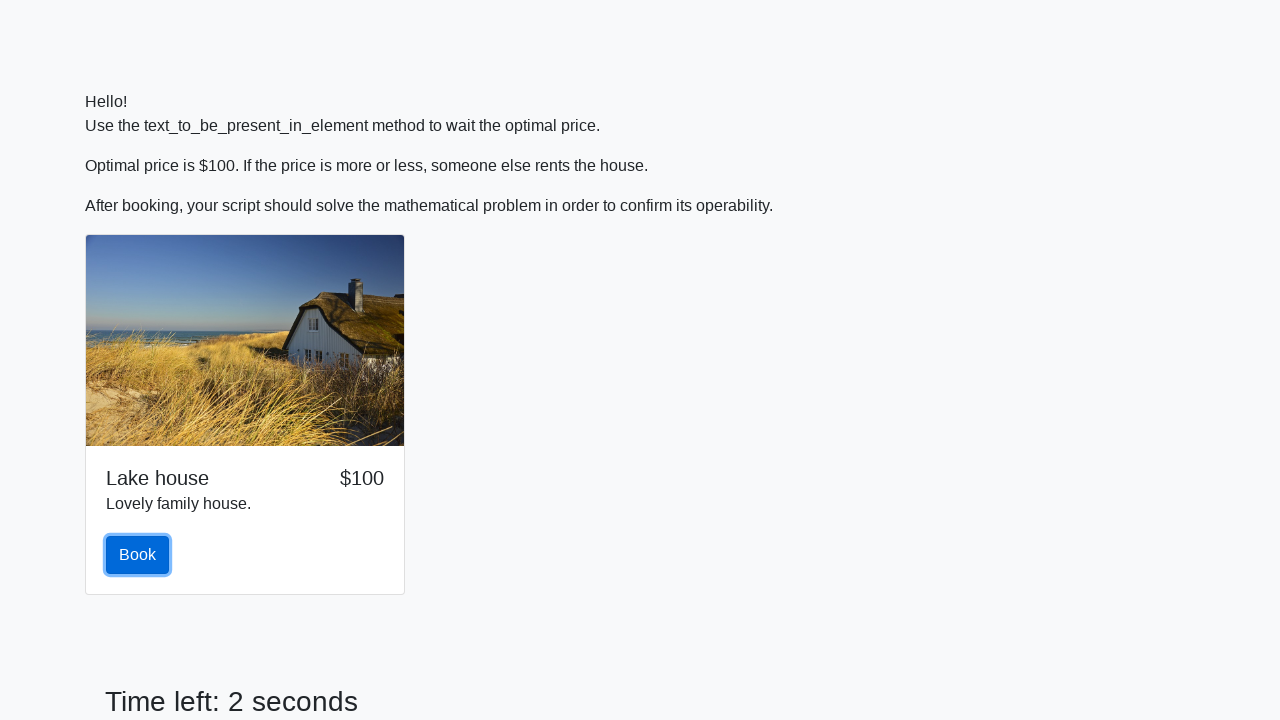

Calculated mathematical answer: 2.4455393174413893
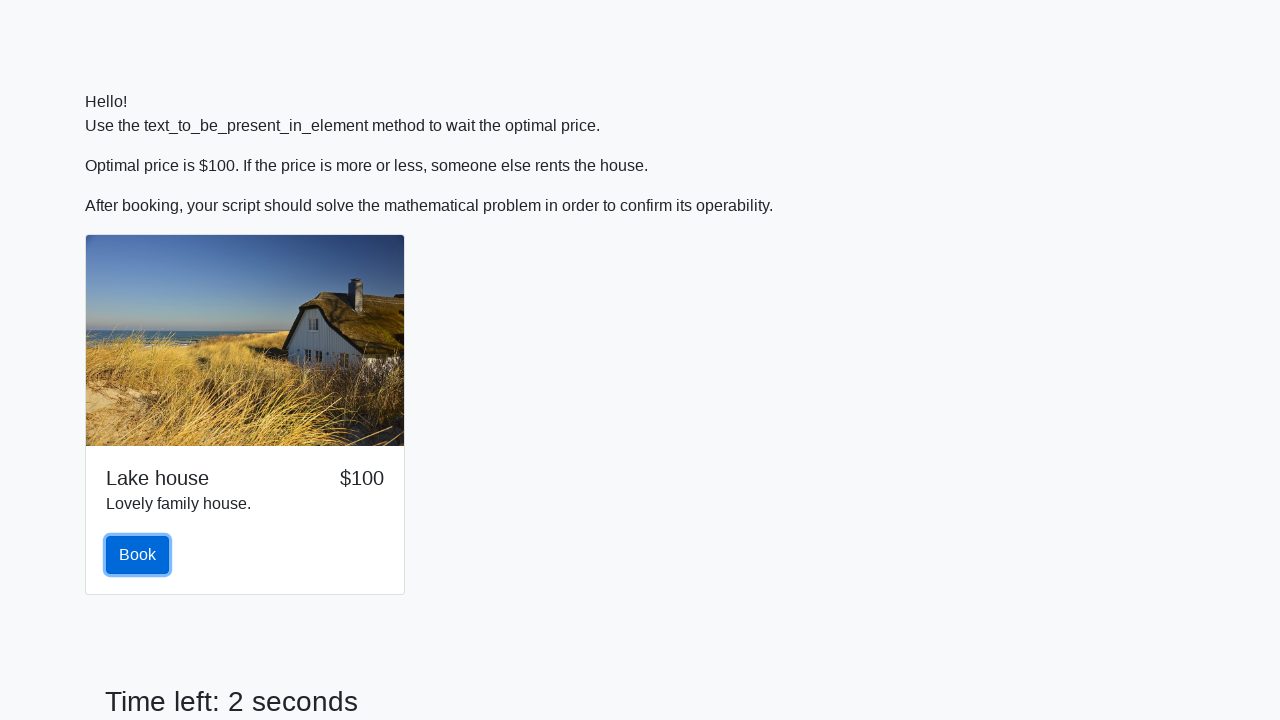

Scrolled answer field into view
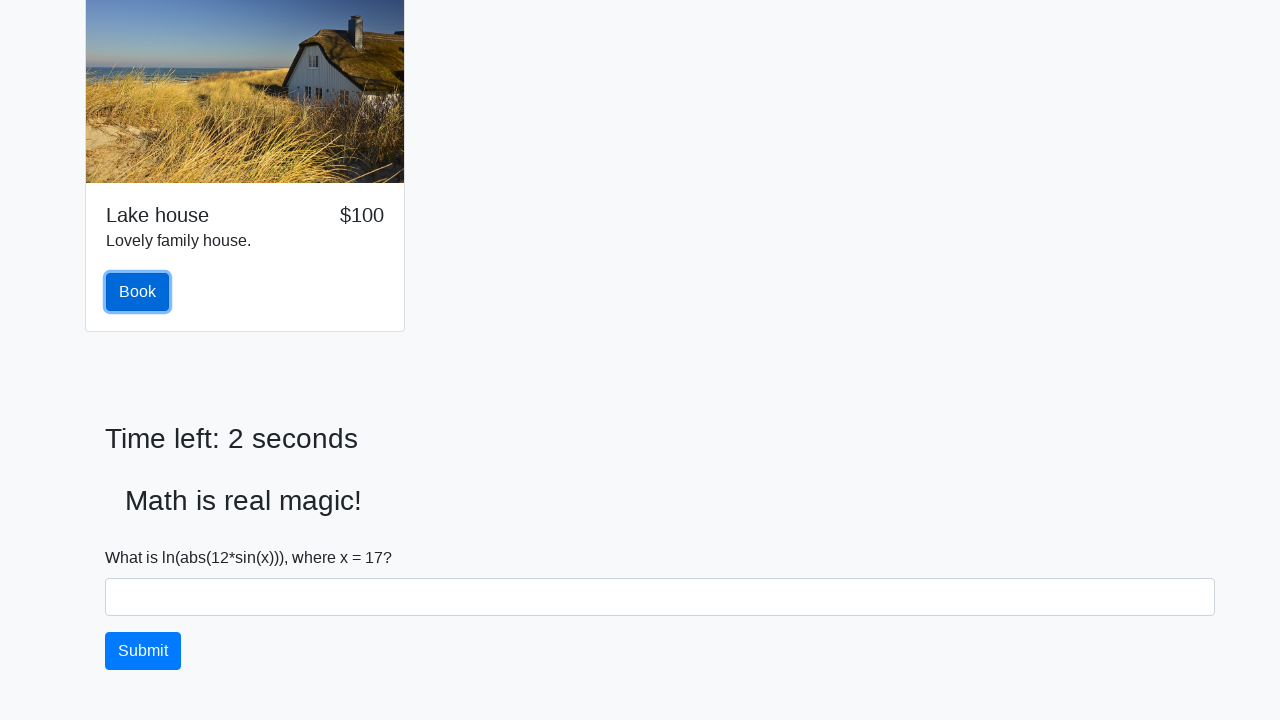

Filled answer field with calculated value on #answer
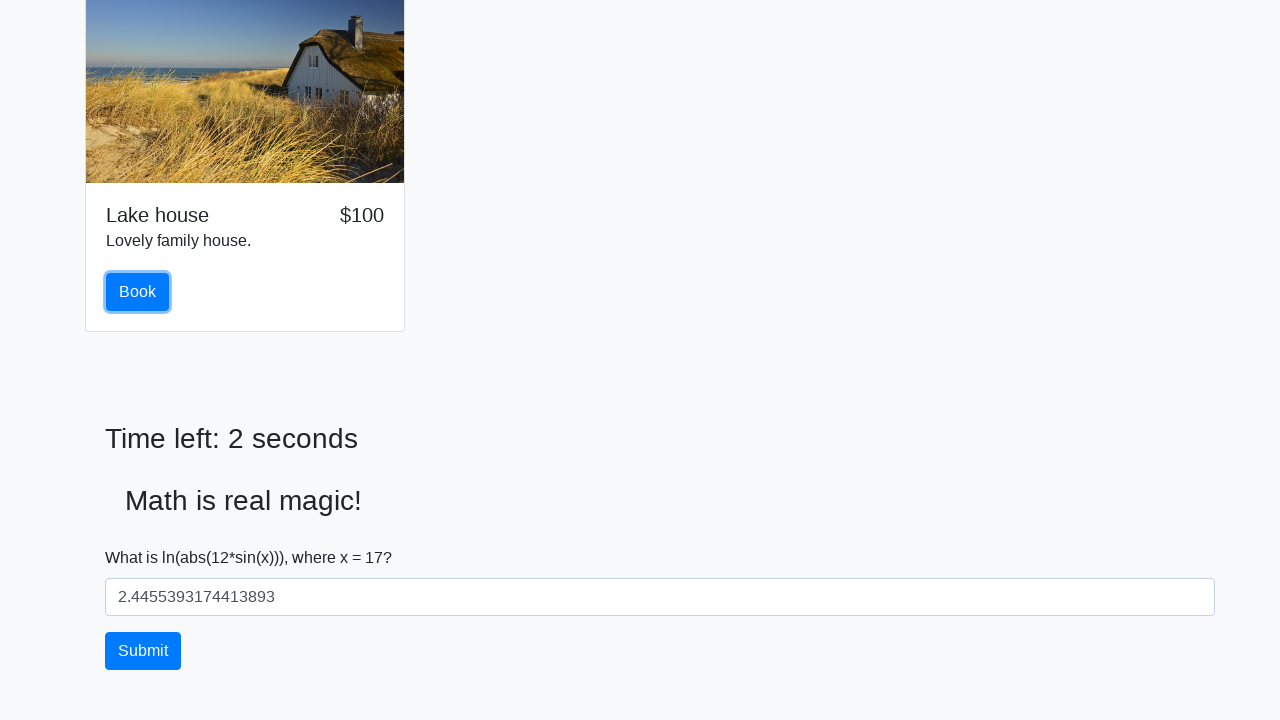

Clicked solve button to submit answer at (143, 651) on #solve
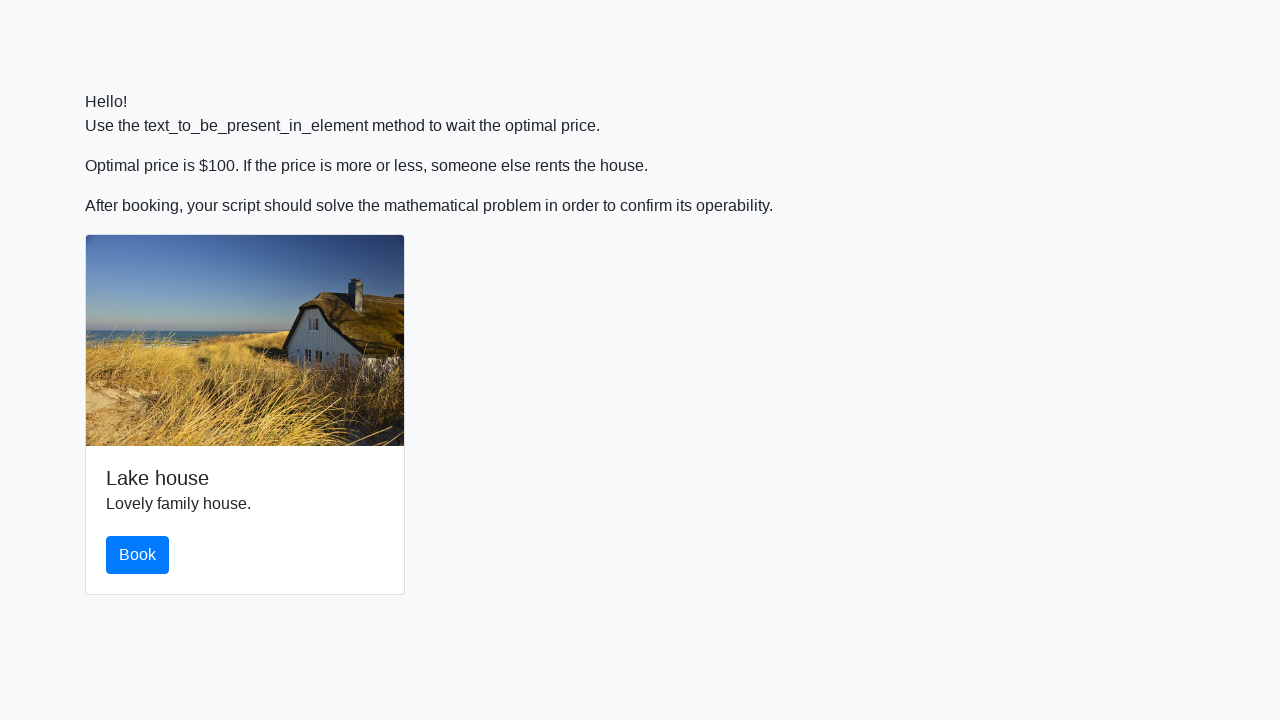

Alert dialog handler registered and accepted
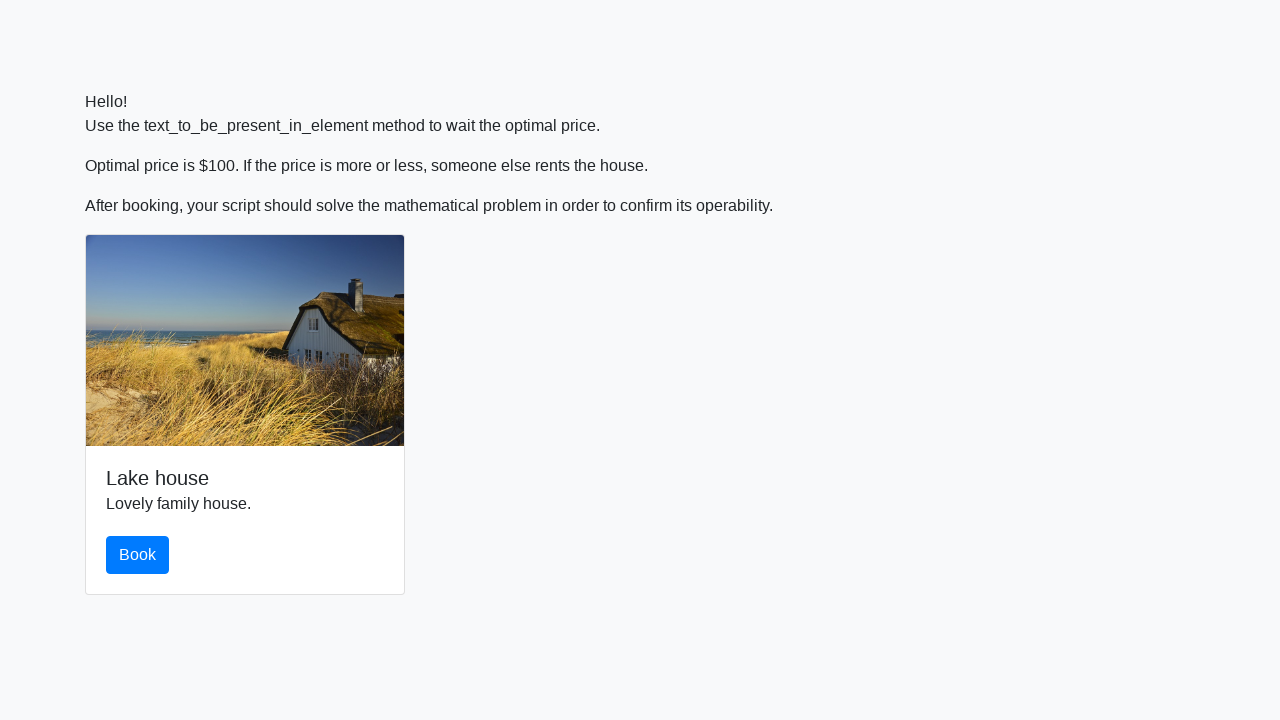

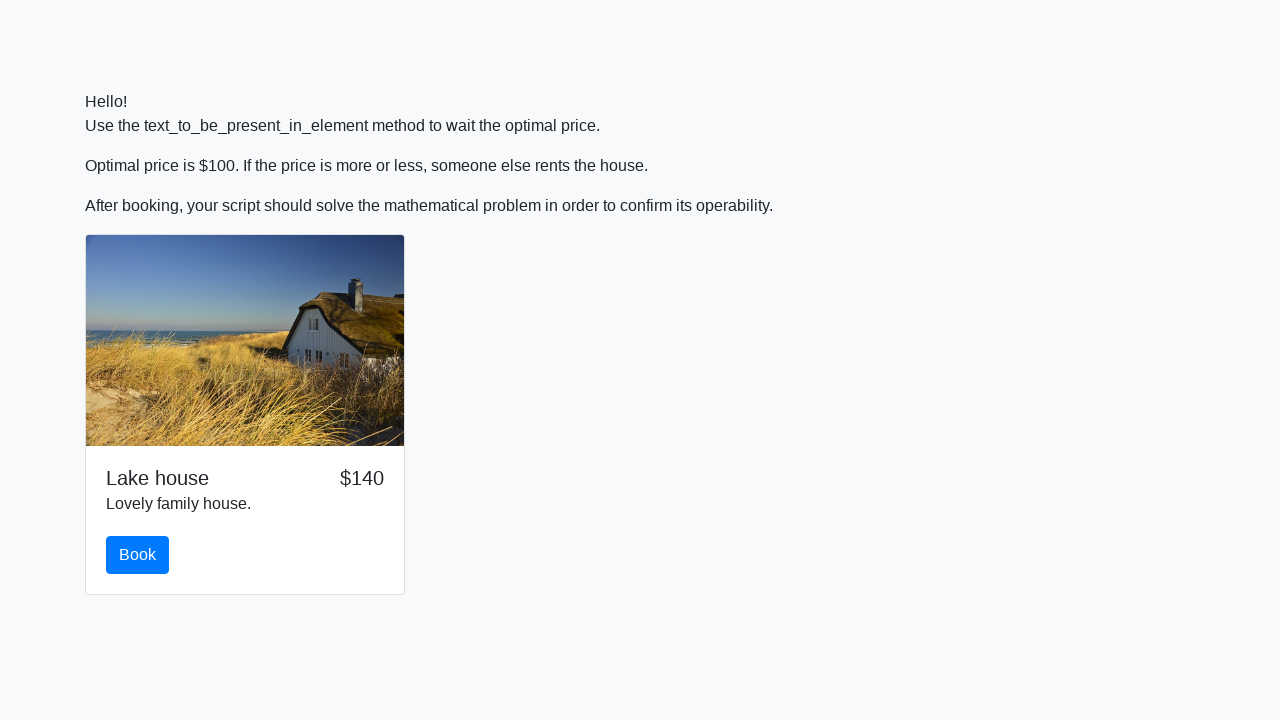